Tests that other controls are hidden when editing a todo item.

Starting URL: https://demo.playwright.dev/todomvc

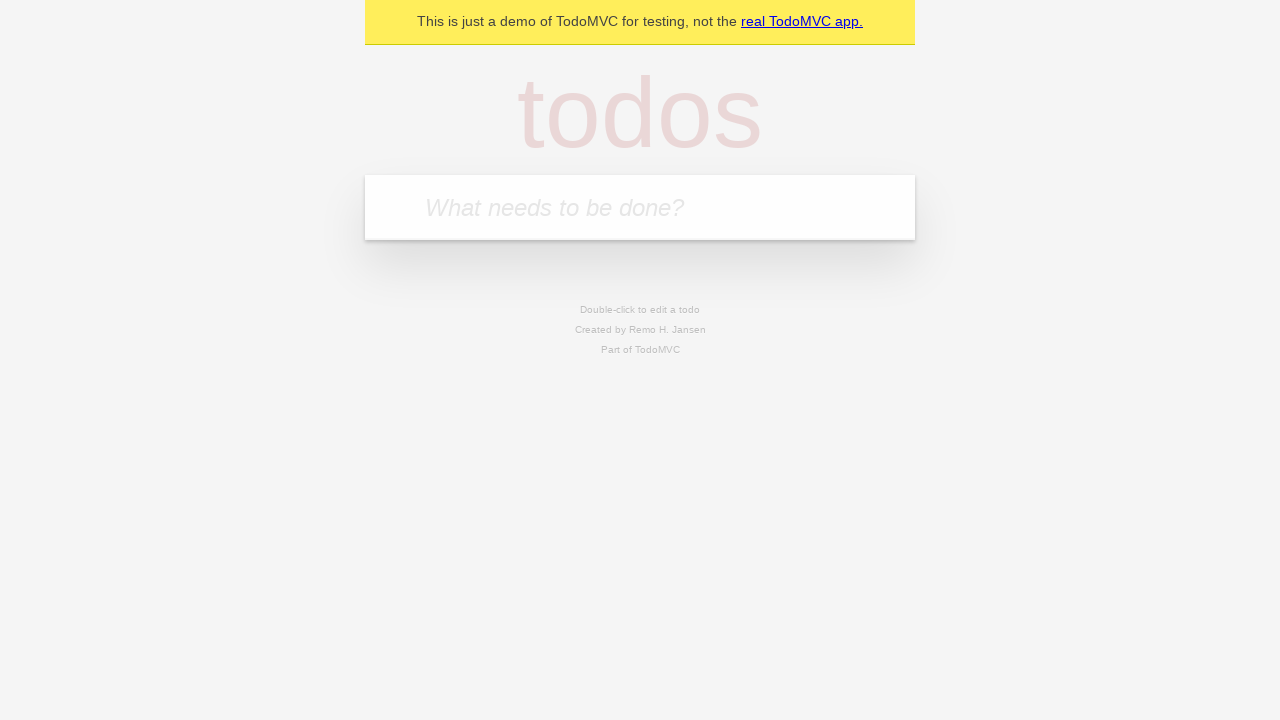

Filled todo input with 'buy some cheese' on internal:attr=[placeholder="What needs to be done?"i]
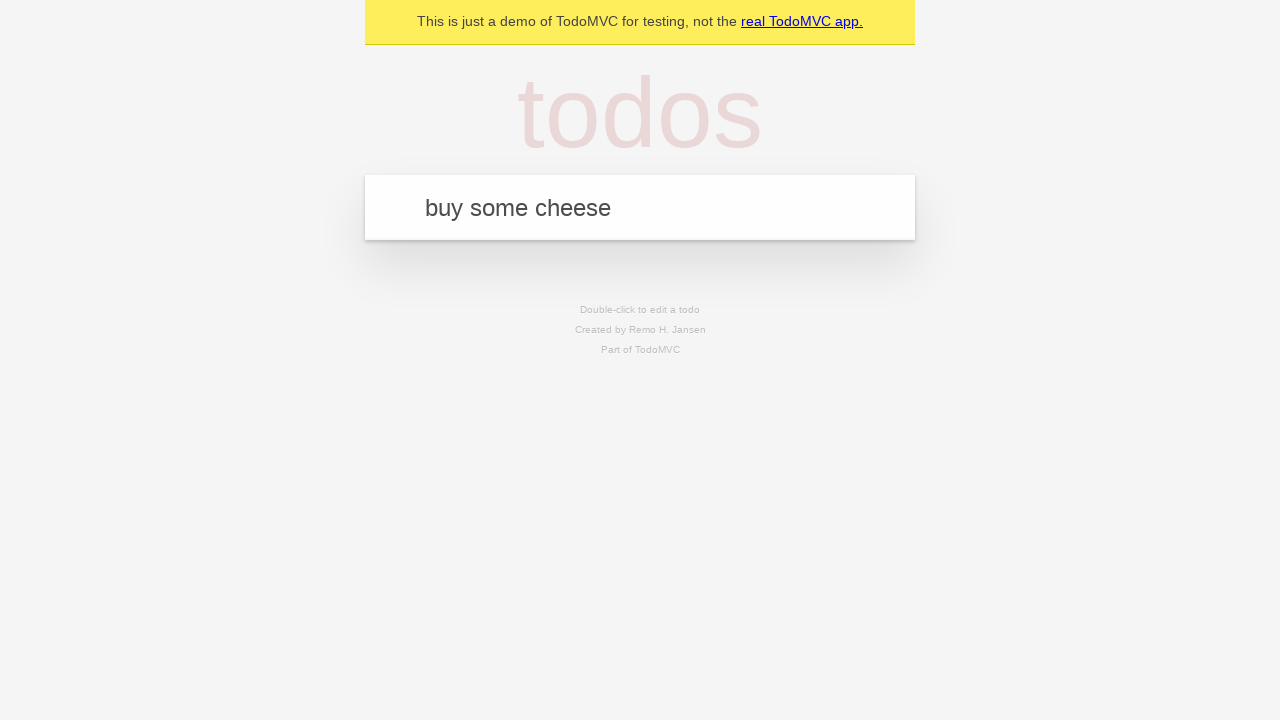

Pressed Enter to add first todo item on internal:attr=[placeholder="What needs to be done?"i]
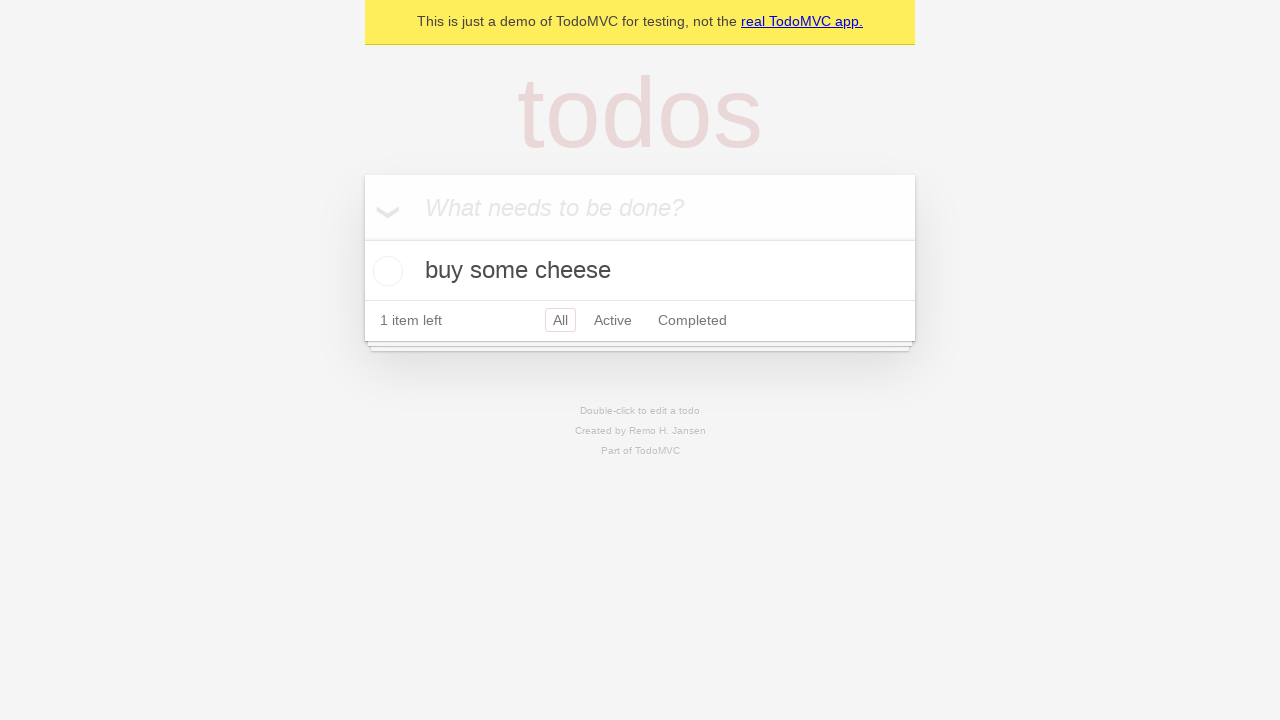

Filled todo input with 'feed the cat' on internal:attr=[placeholder="What needs to be done?"i]
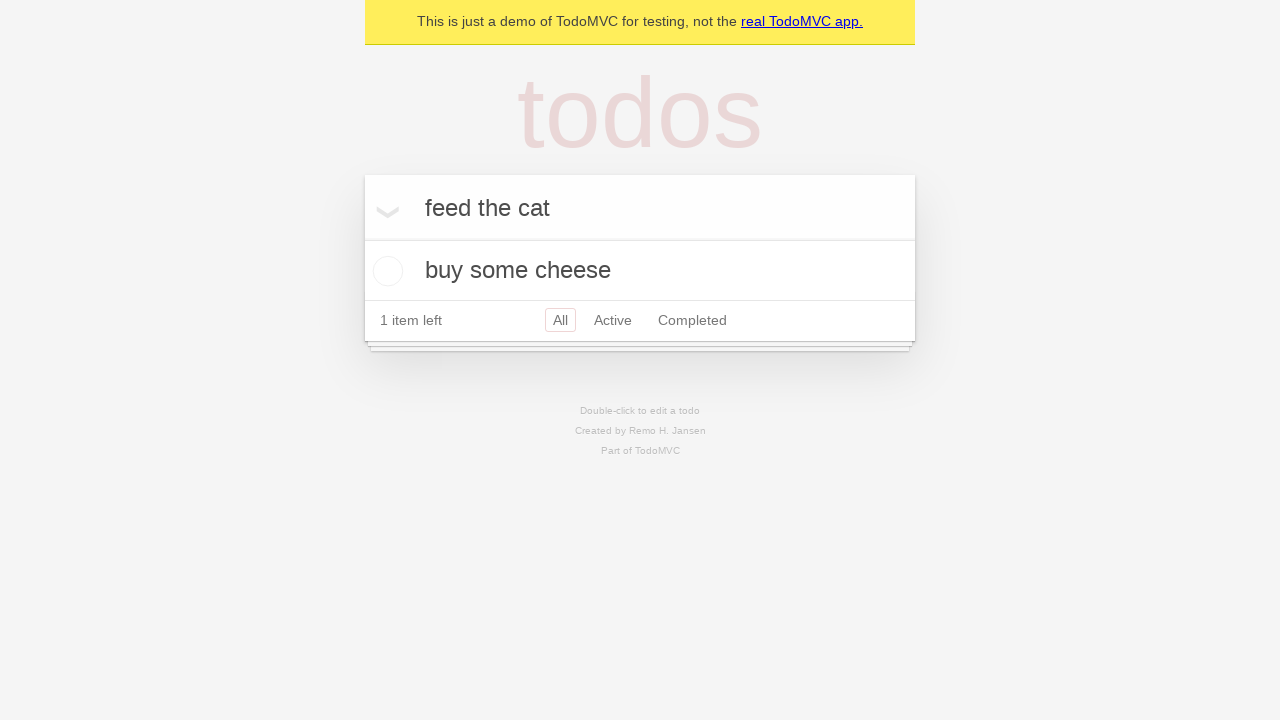

Pressed Enter to add second todo item on internal:attr=[placeholder="What needs to be done?"i]
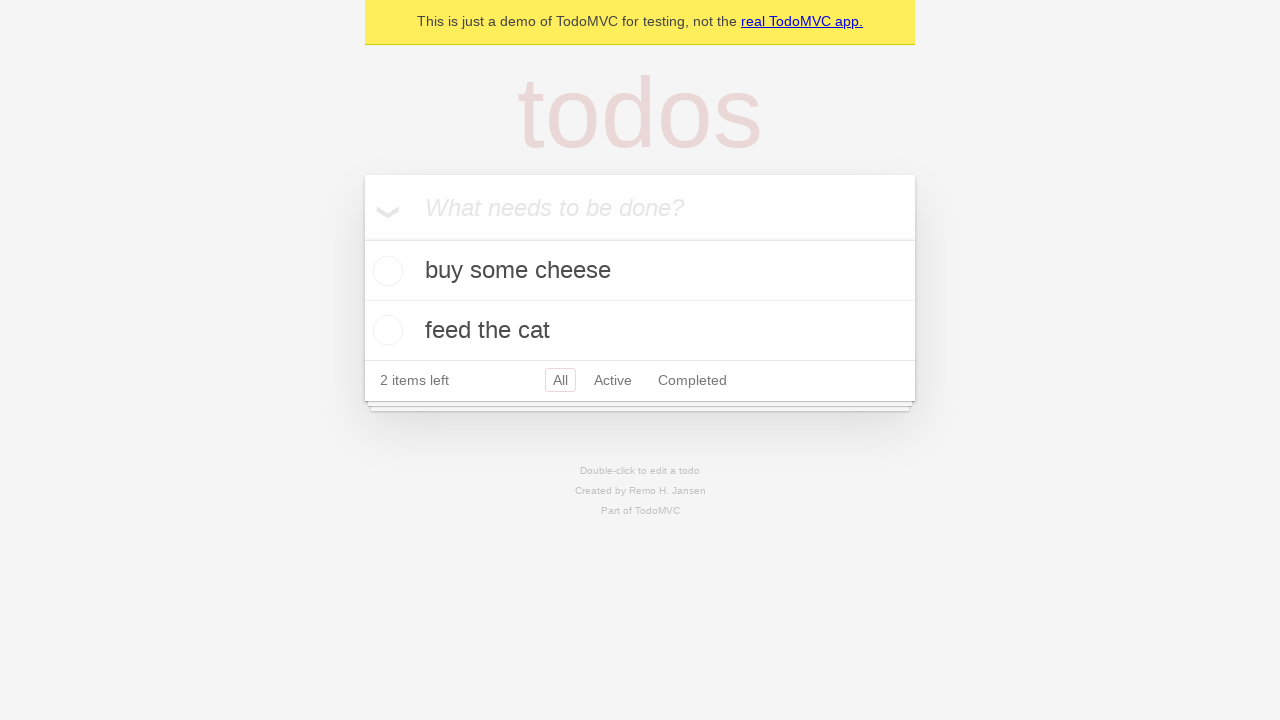

Filled todo input with 'book a doctors appointment' on internal:attr=[placeholder="What needs to be done?"i]
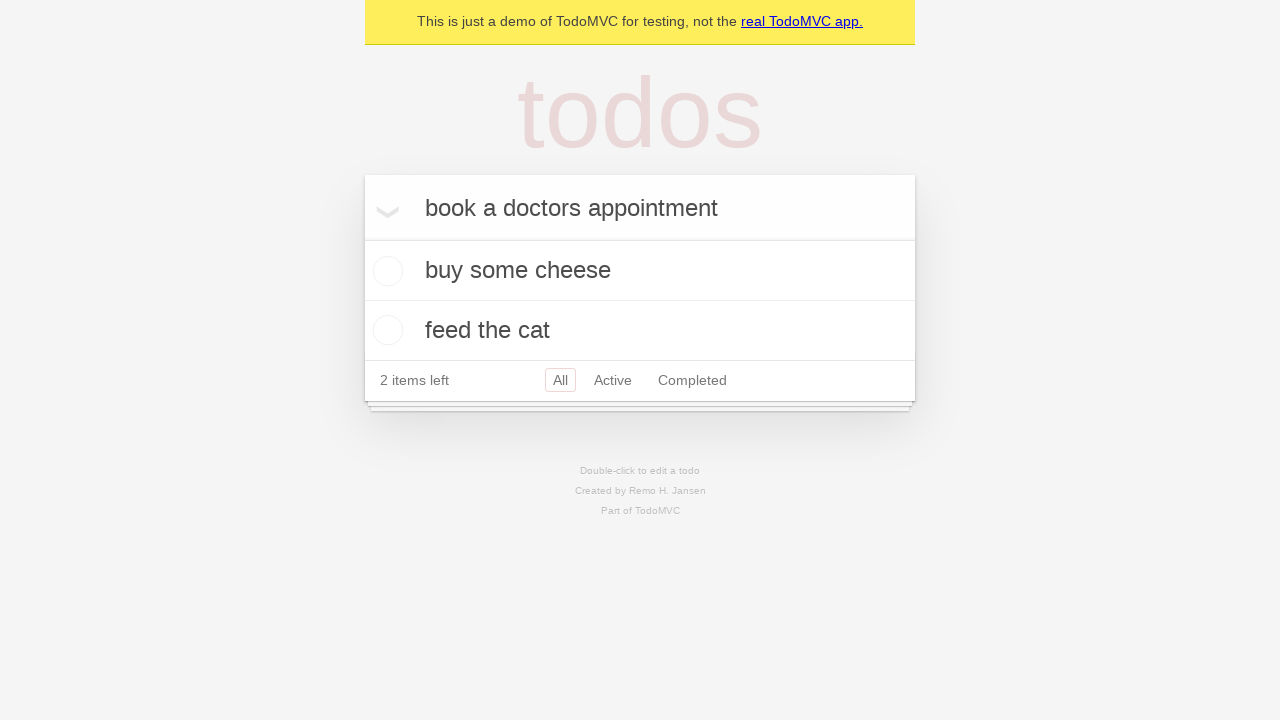

Pressed Enter to add third todo item on internal:attr=[placeholder="What needs to be done?"i]
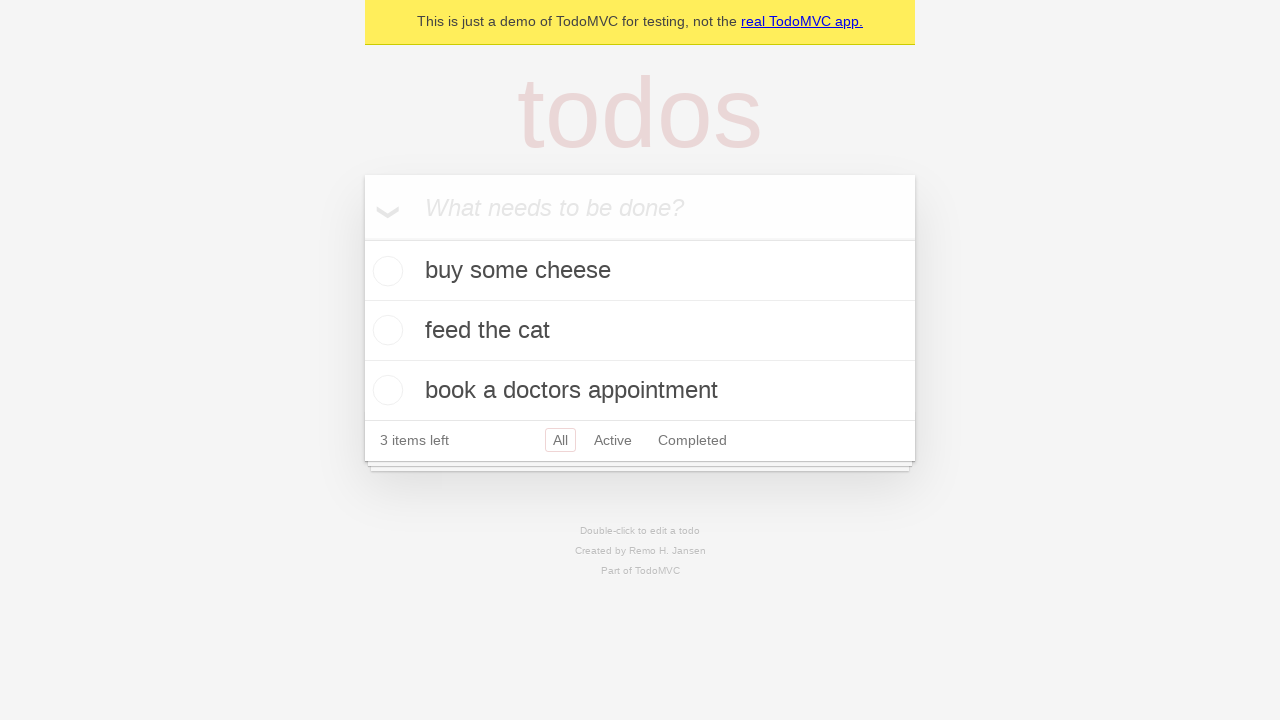

Waited for all three todo items to appear
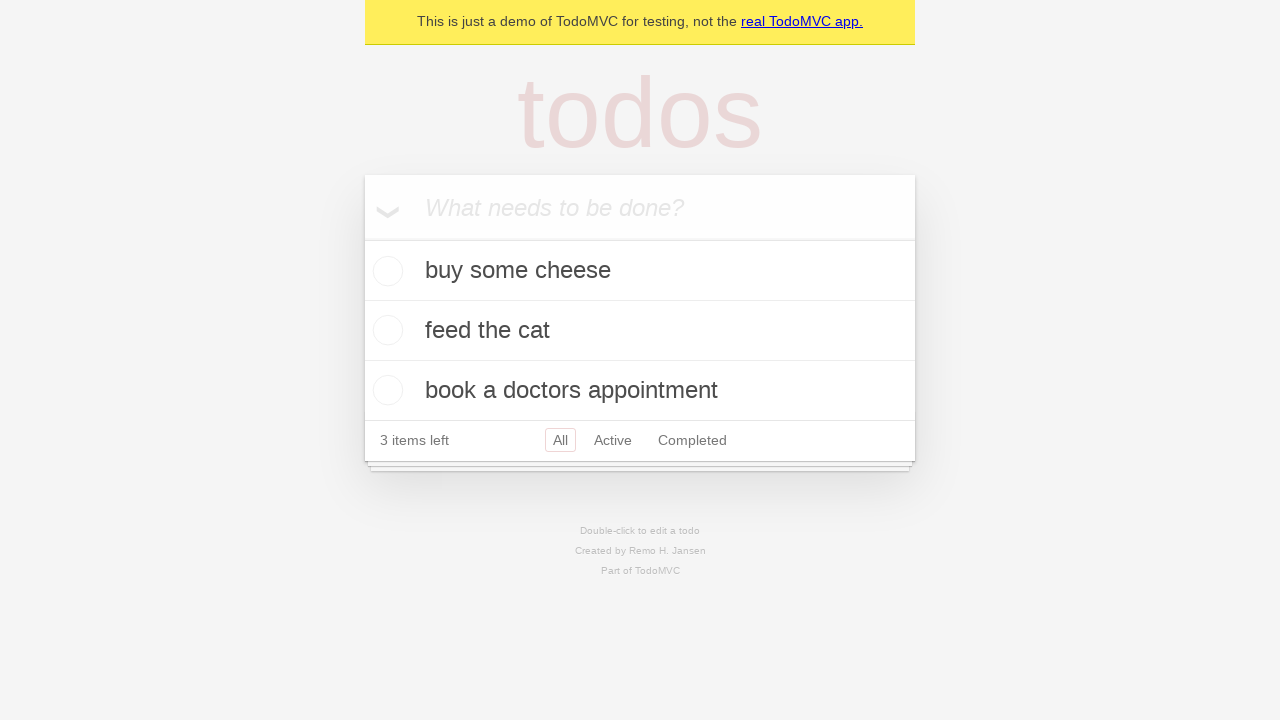

Double-clicked second todo item to enter edit mode at (640, 331) on internal:testid=[data-testid="todo-item"s] >> nth=1
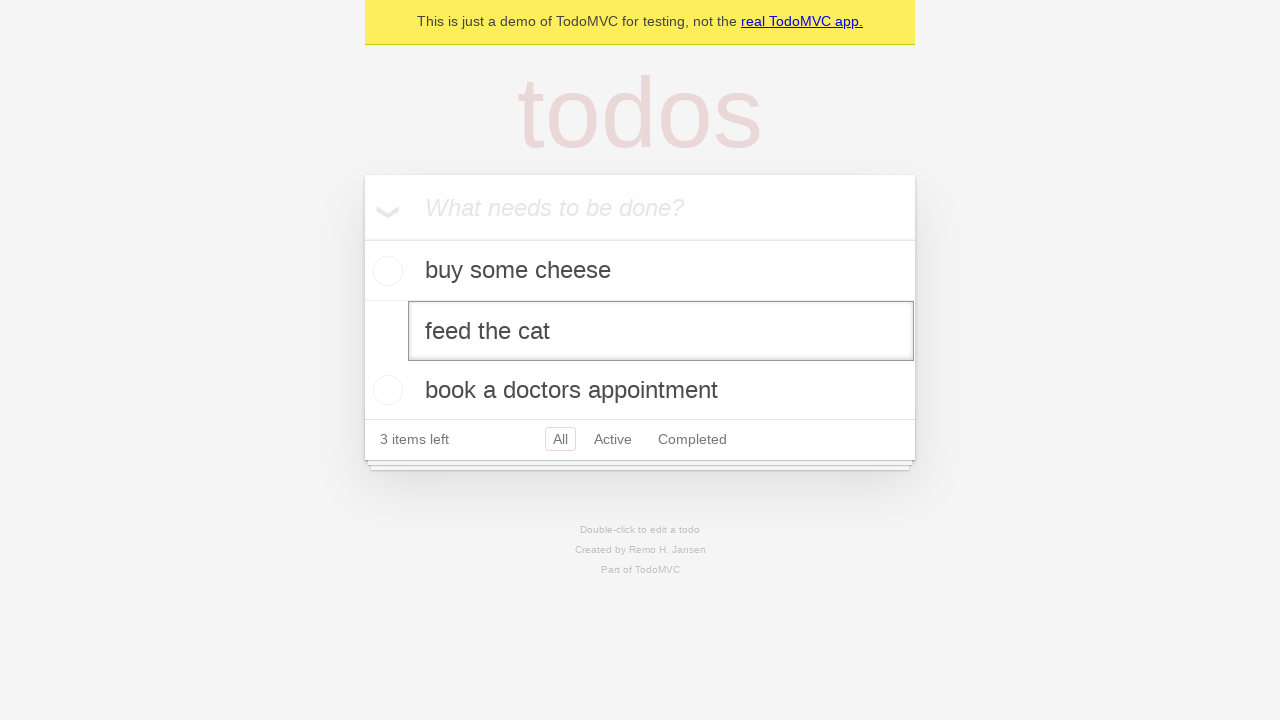

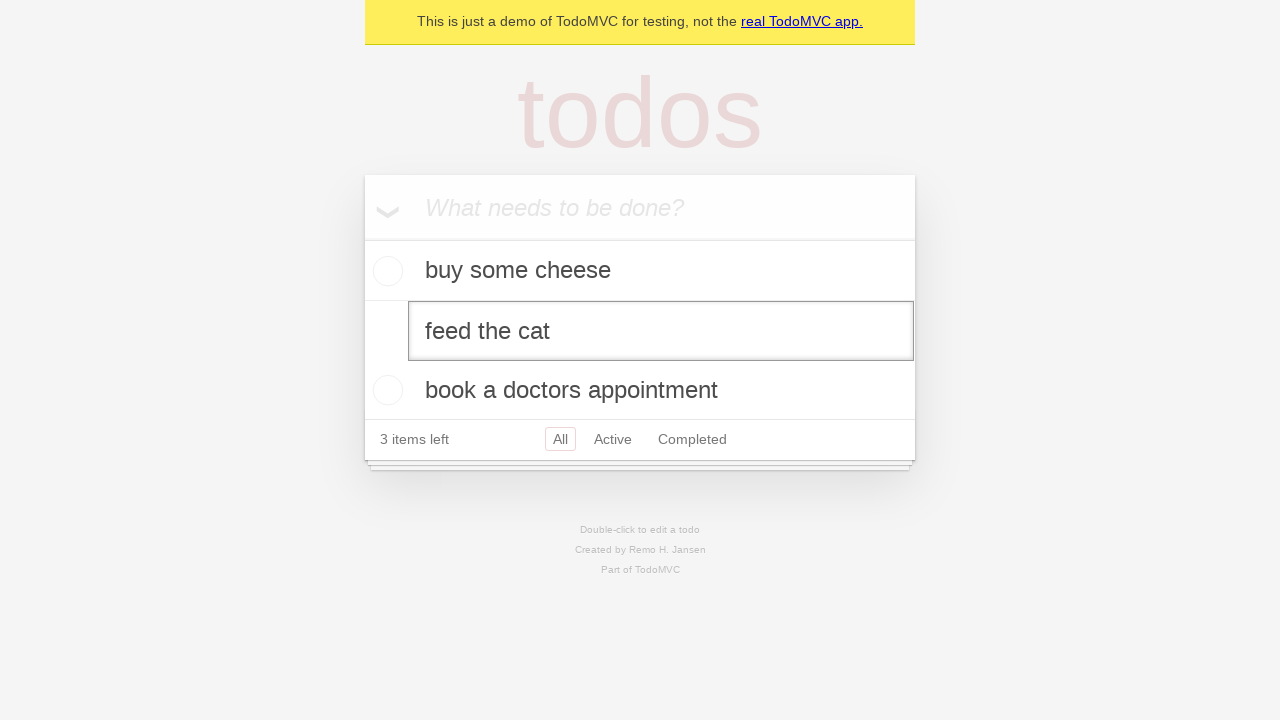